Navigates to Hacker News newest articles page and paginates through multiple pages by clicking the "More" link, verifying that article rows with timestamps are present on each page.

Starting URL: https://news.ycombinator.com/newest

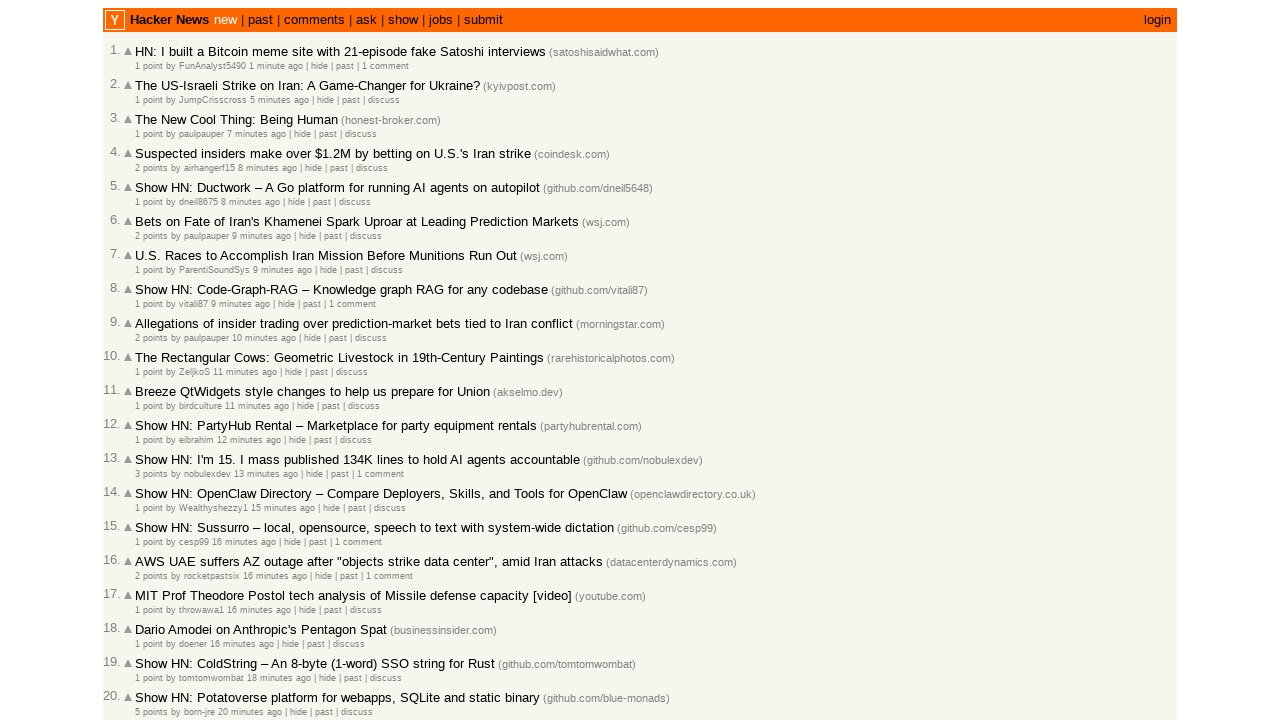

Waited for main table to load on Hacker News newest page
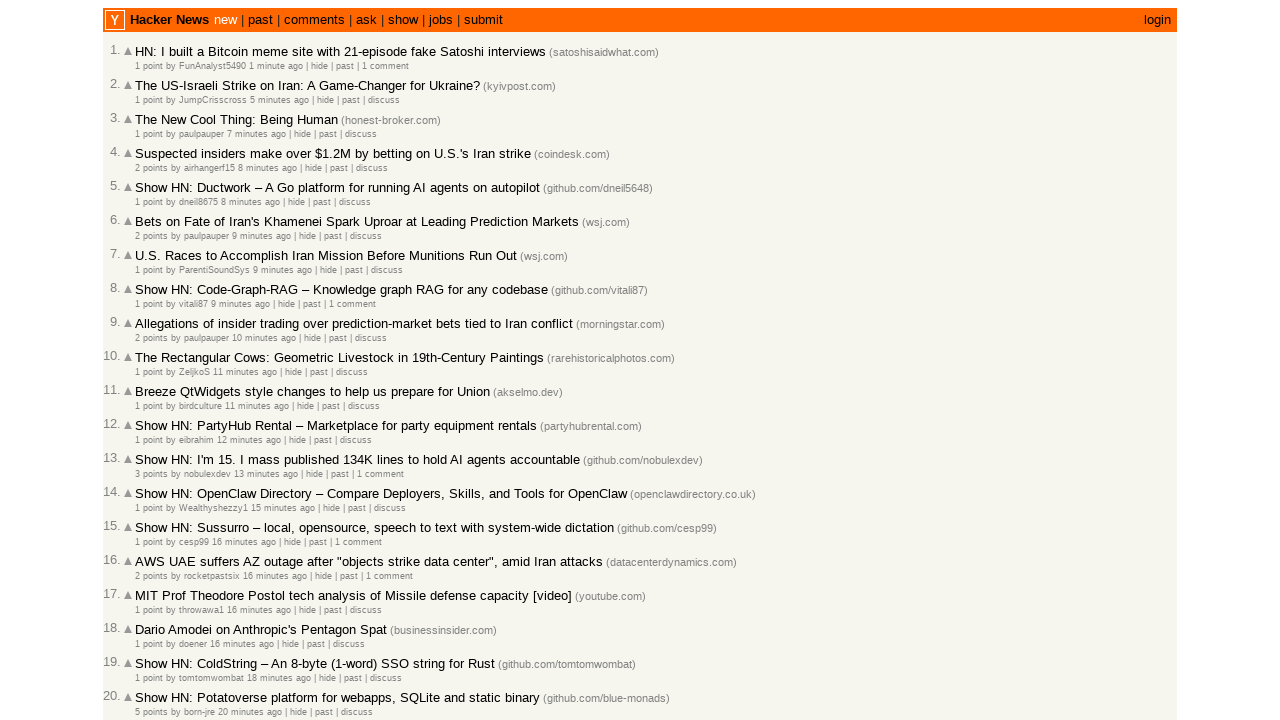

Verified article rows with timestamps are present on page 1
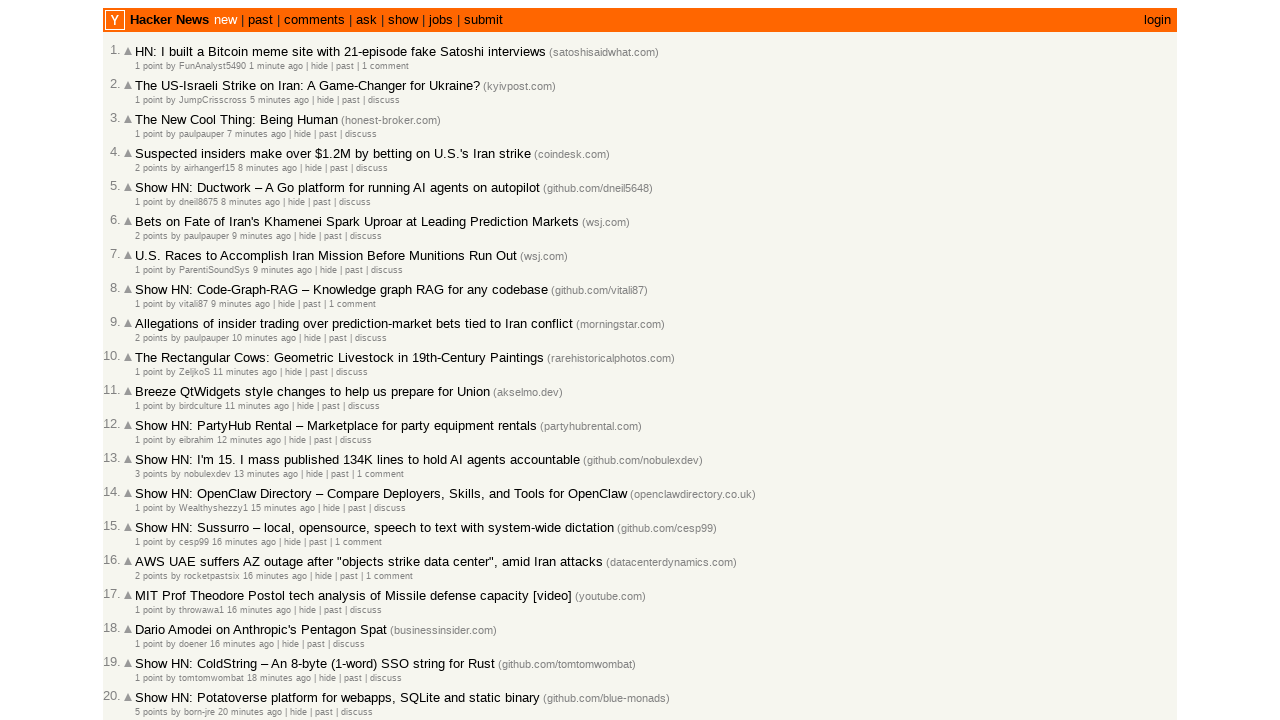

Clicked 'More' link to navigate to page 2 at (149, 616) on a.morelink
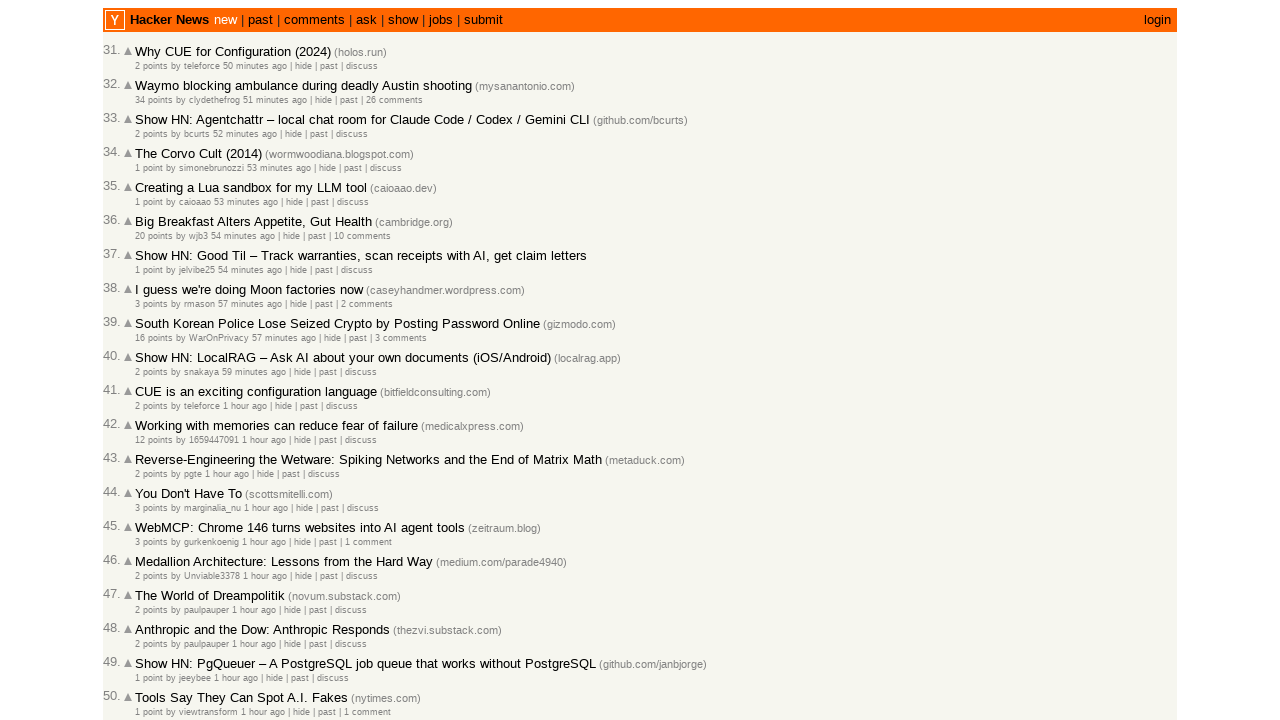

Waited for main table to load on page 2
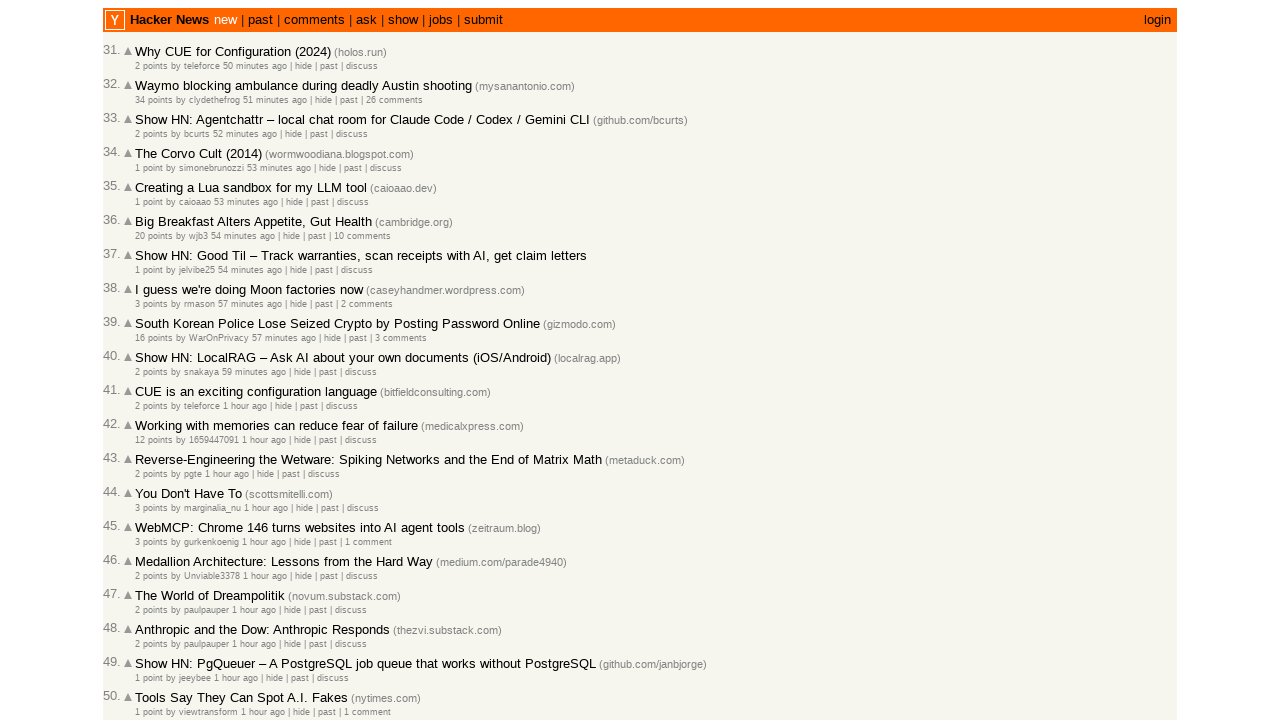

Verified article rows with timestamps are present on page 2
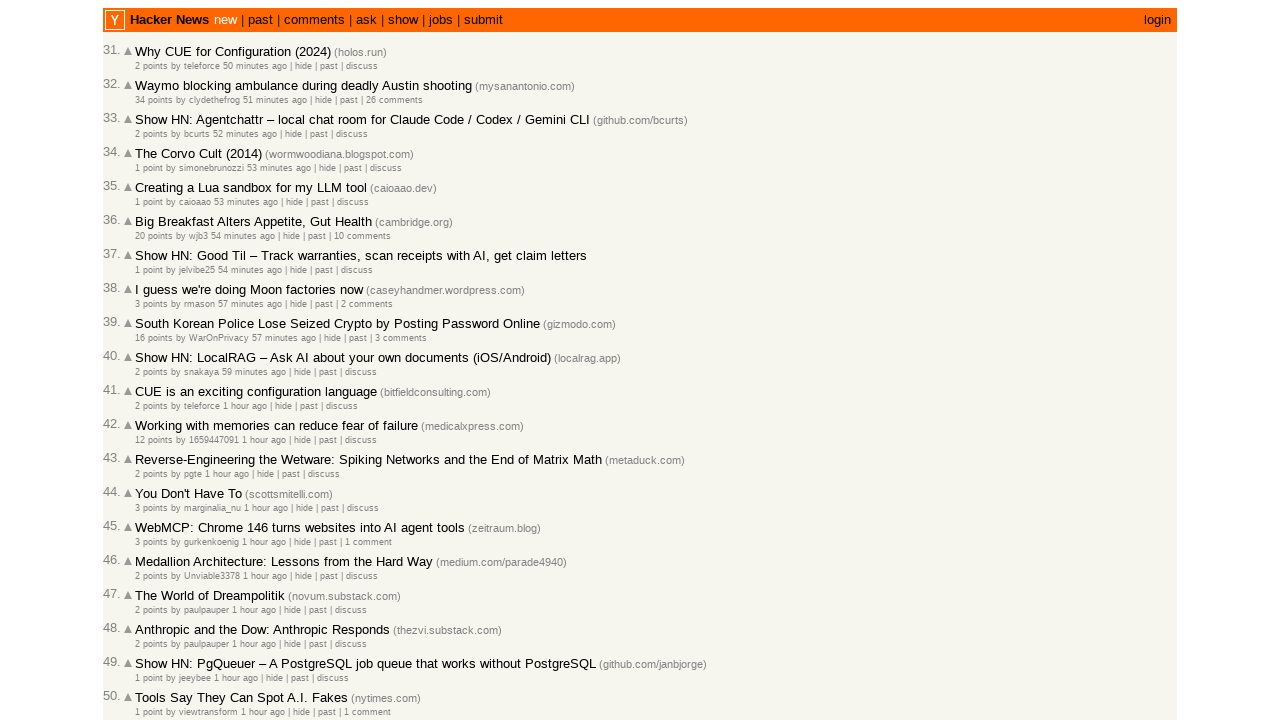

Clicked 'More' link to navigate to page 3 at (149, 616) on a.morelink
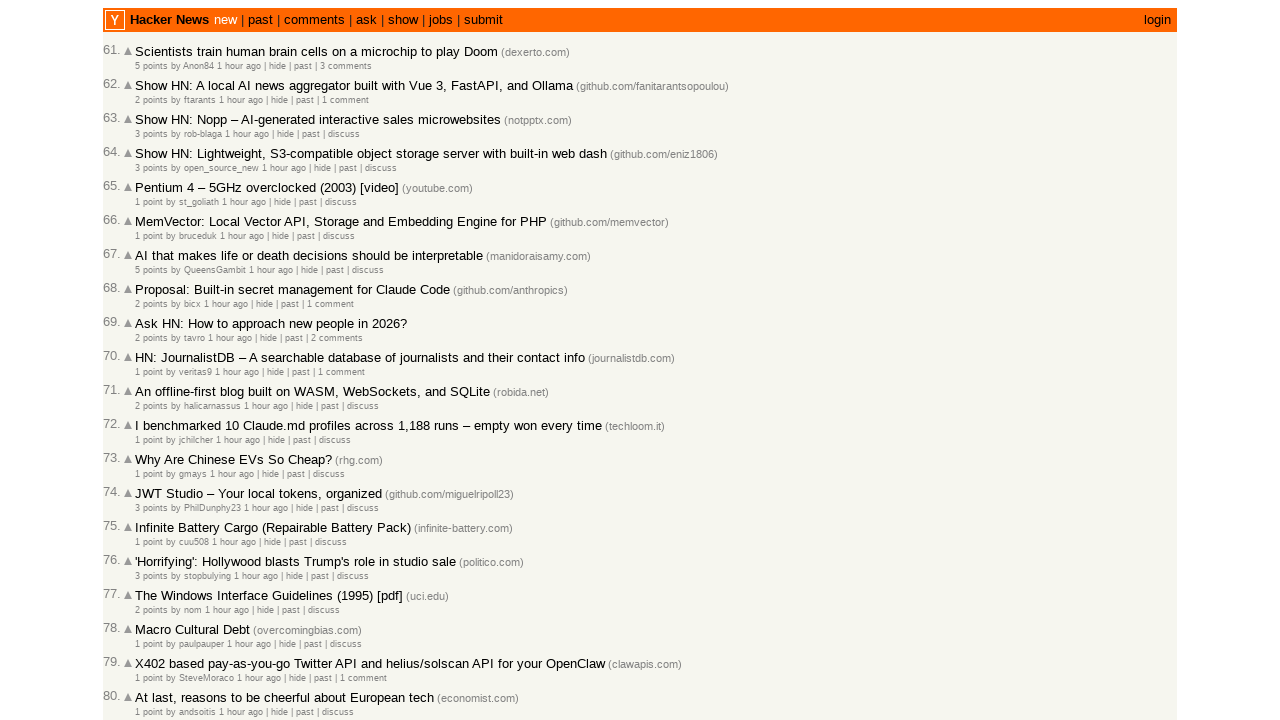

Waited for main table to load on page 3
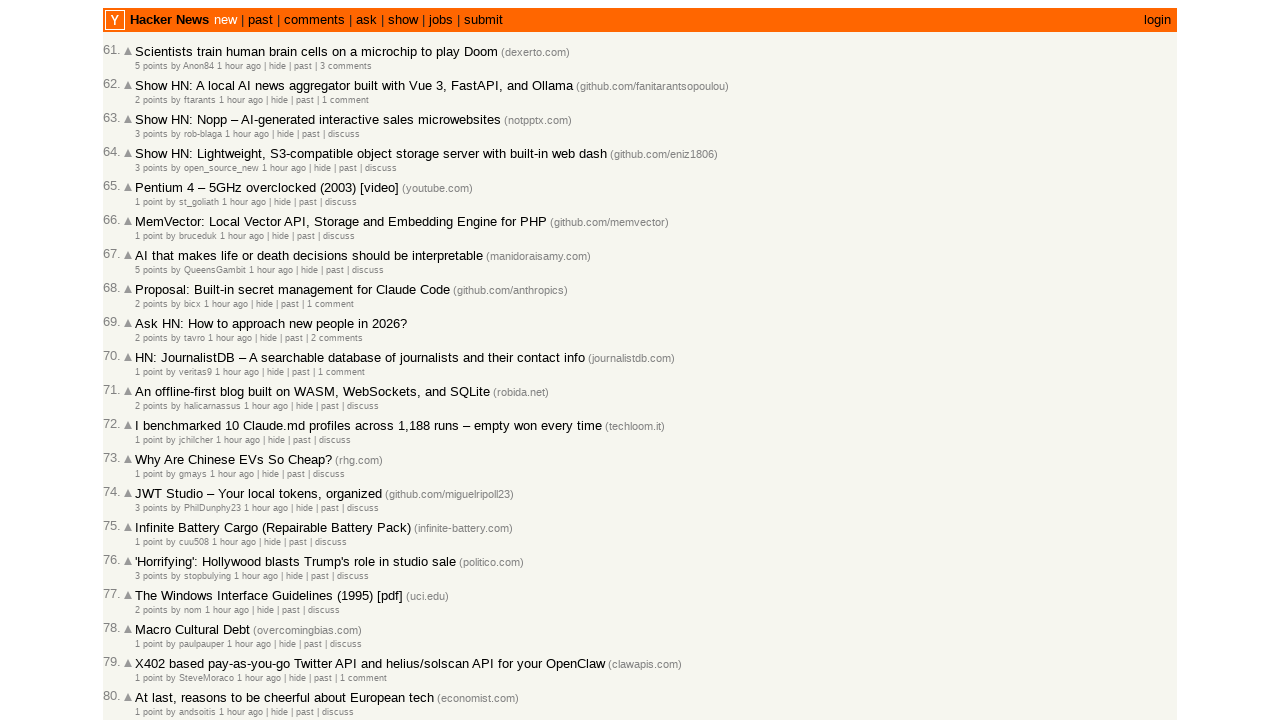

Verified article rows with timestamps are present on page 3
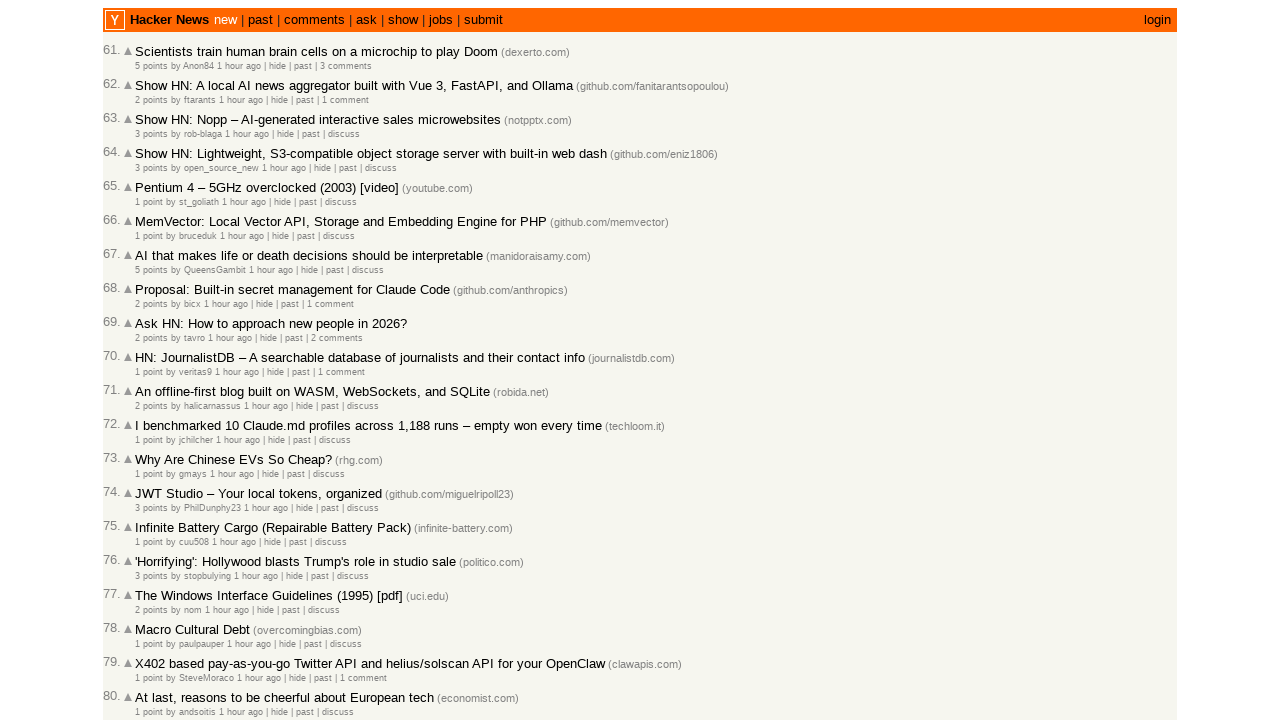

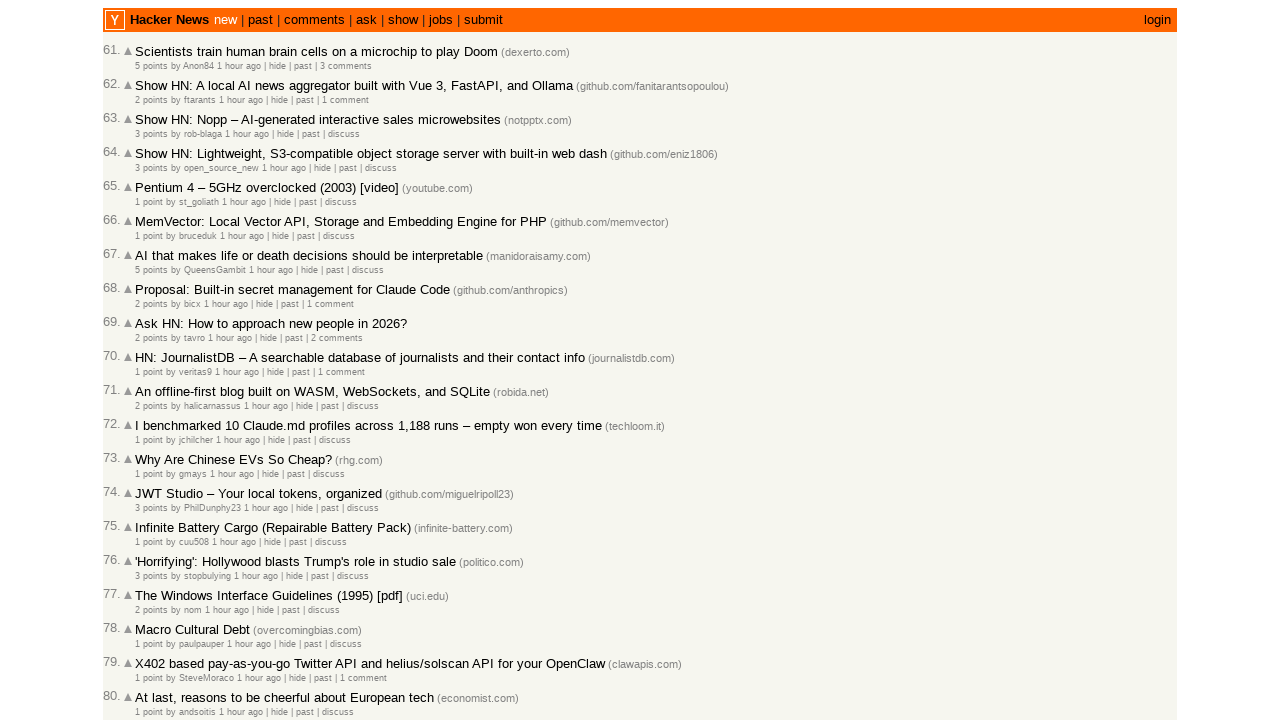